Tests radio button selection functionality by navigating to a practice page, selecting favorite color and sport radio buttons, and verifying selections

Starting URL: https://practice.cydeo.com/

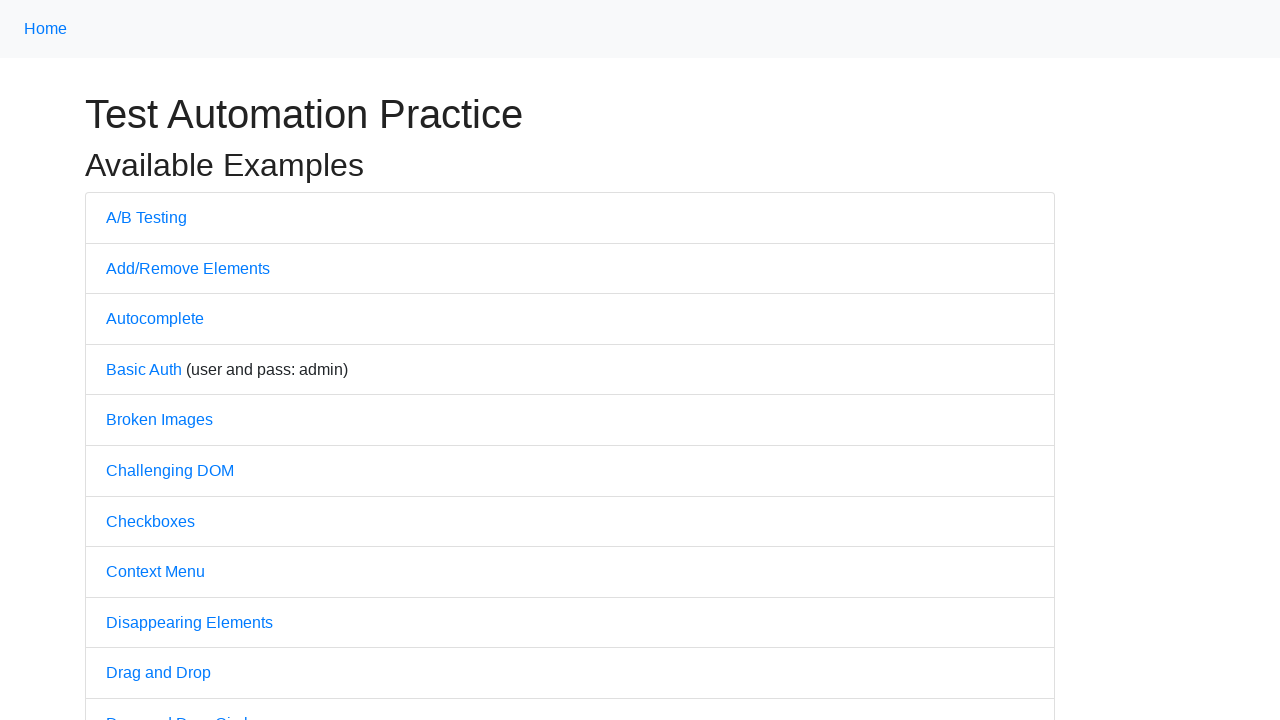

Clicked on Radio Buttons link to navigate to practice page at (156, 360) on text=Radio Buttons
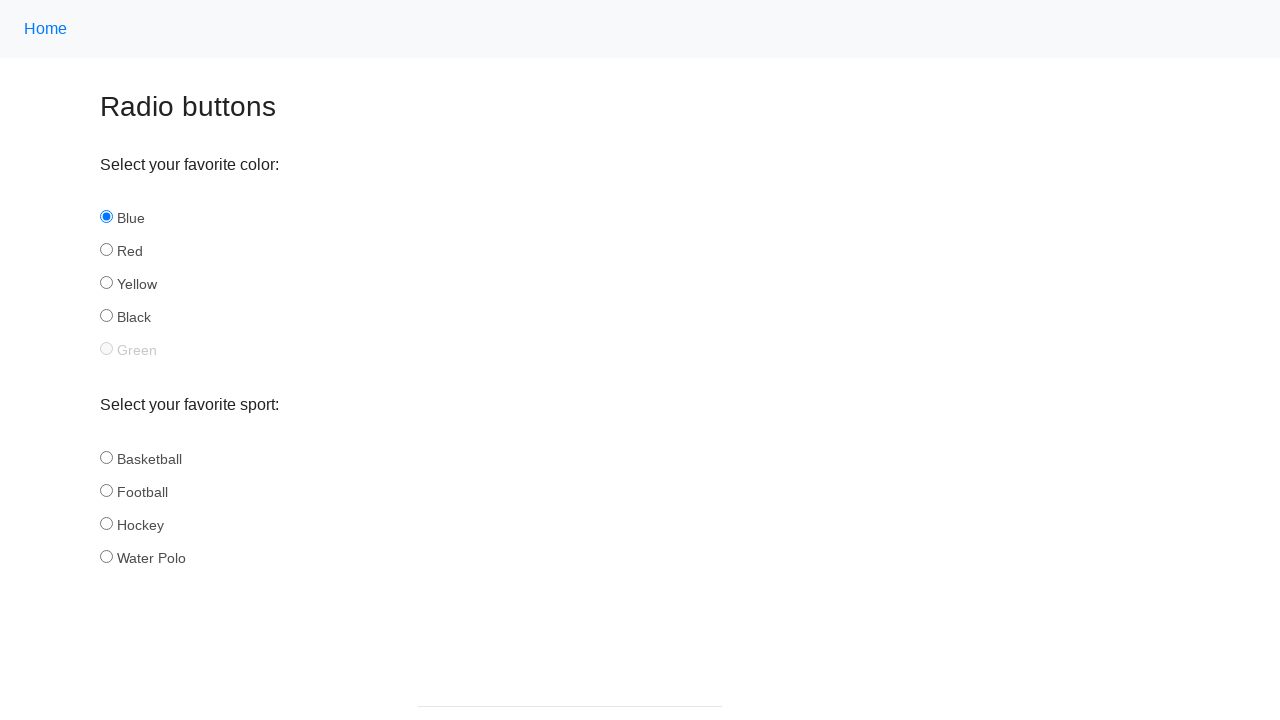

Radio buttons page loaded (domcontentloaded)
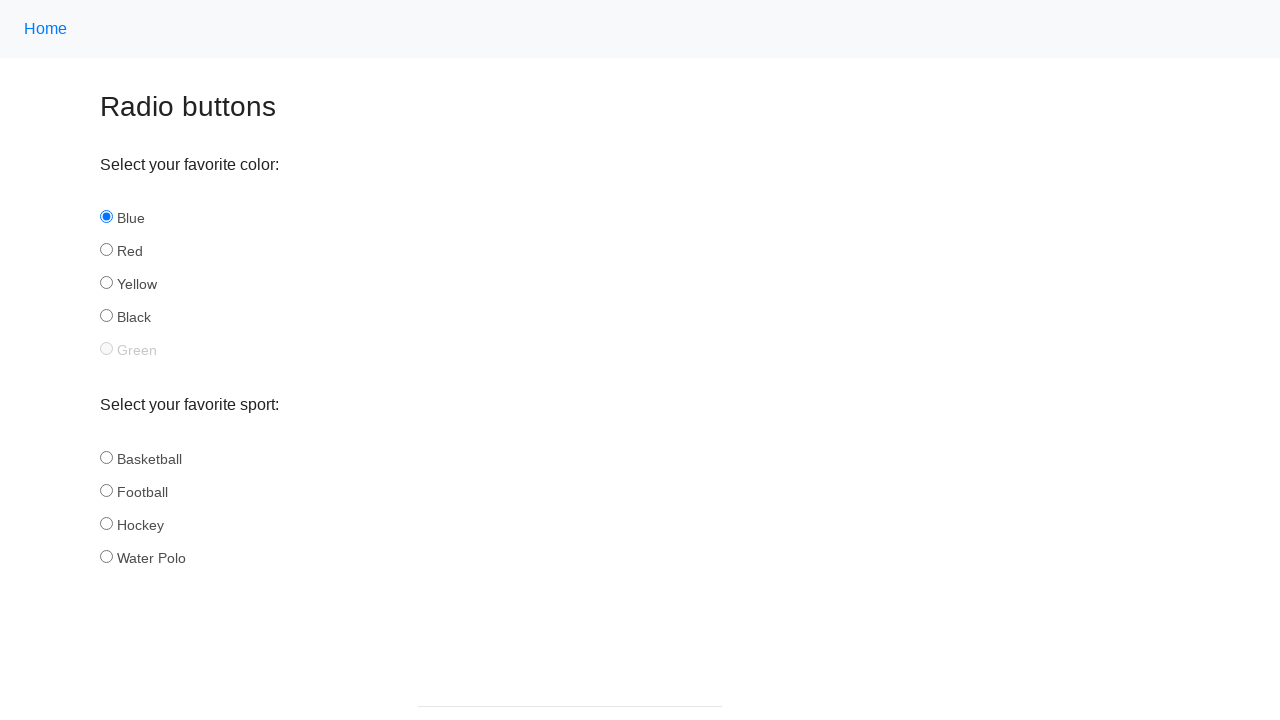

Clicked on Red radio button for favorite color at (106, 250) on #red
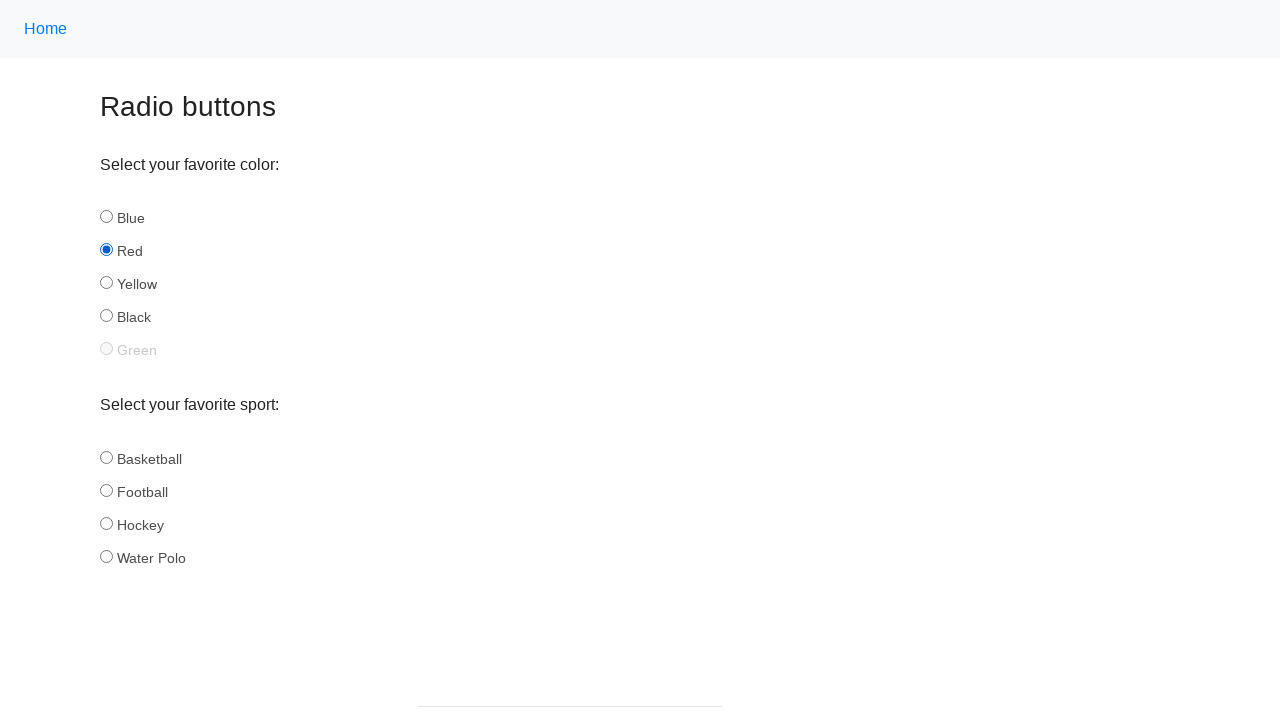

Verified that Red radio button is selected
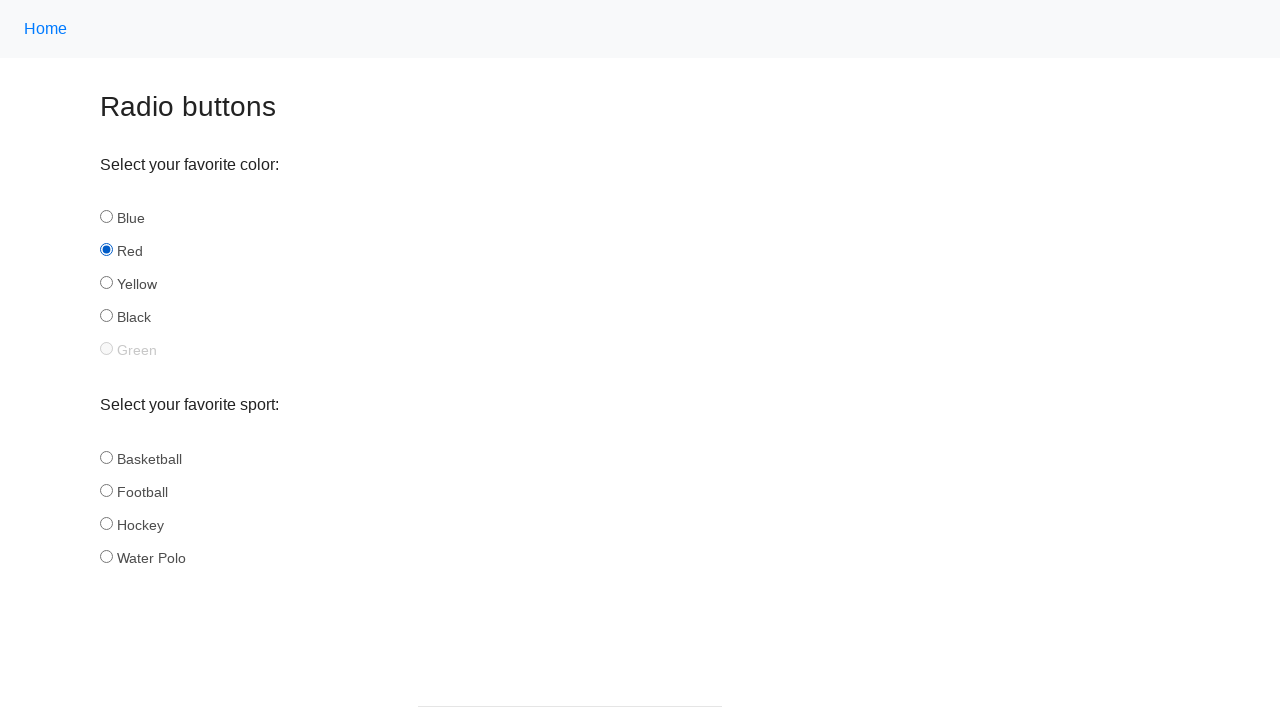

Clicked on Football radio button for favorite sport at (106, 490) on #football
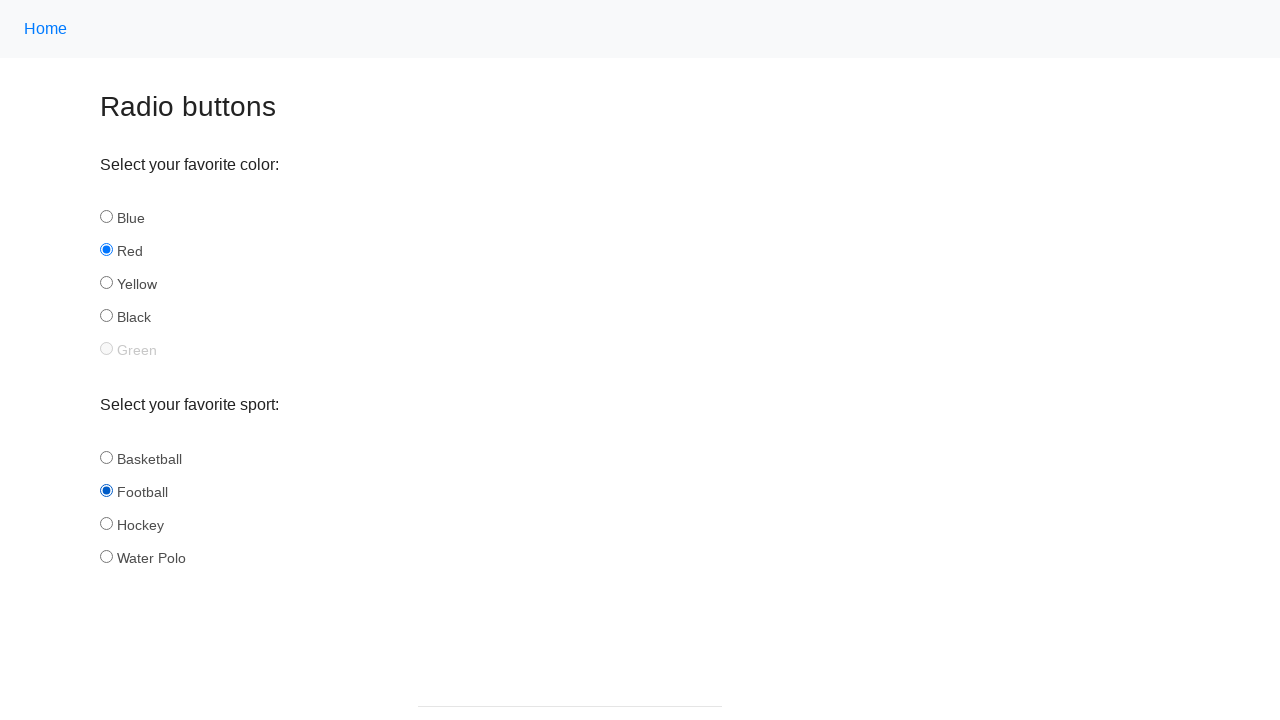

Verified that Football radio button is selected
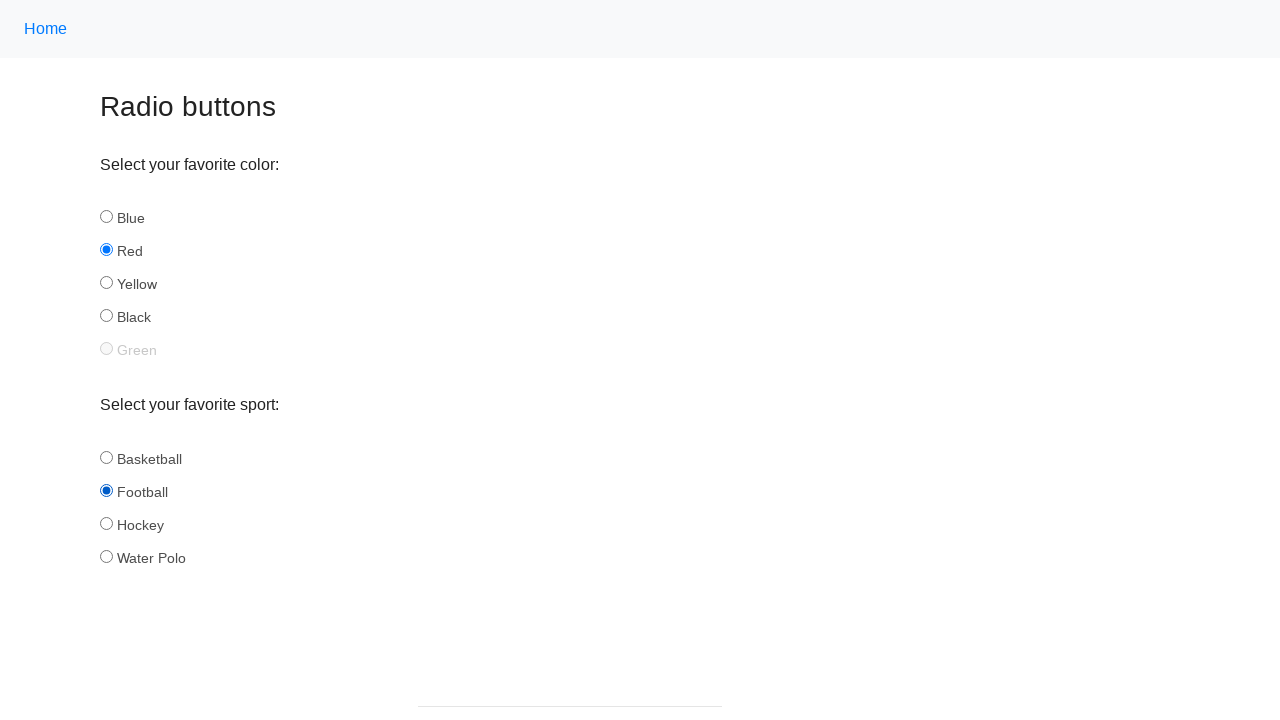

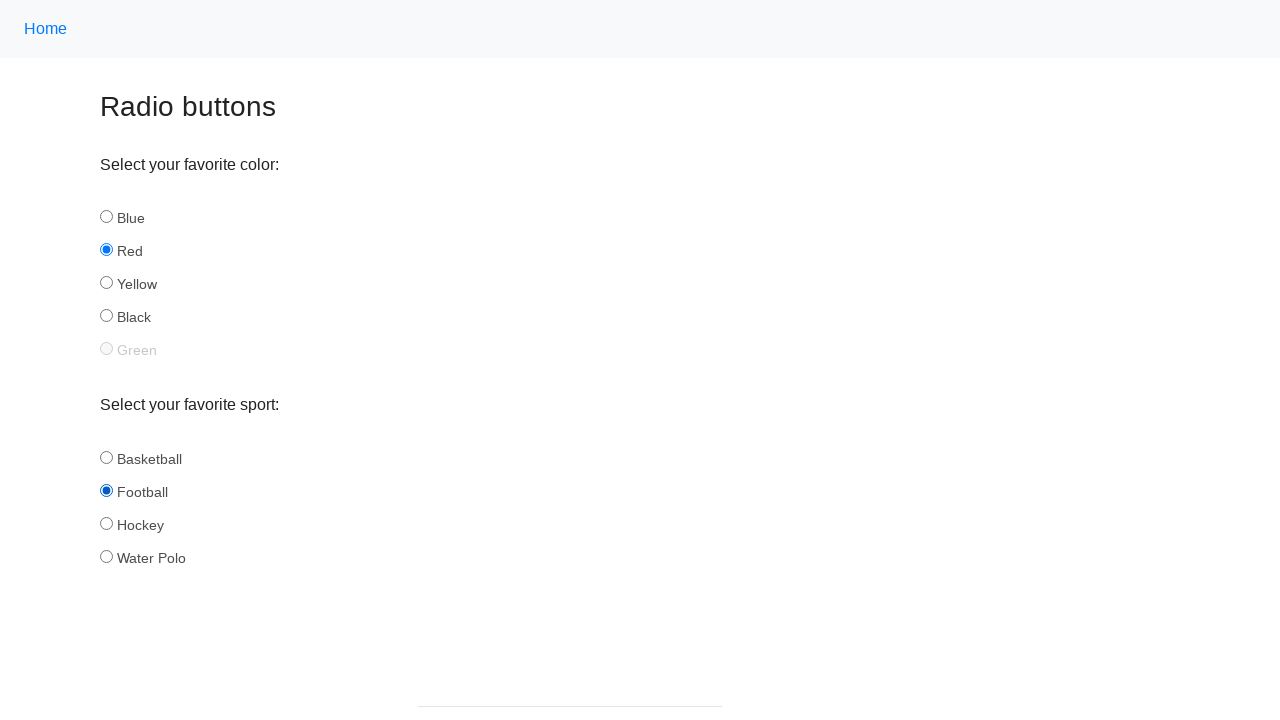